Tests opting out of A/B tests by adding an opt-out cookie after visiting the page, then refreshing to verify the page shows "No A/B Test" heading

Starting URL: http://the-internet.herokuapp.com/abtest

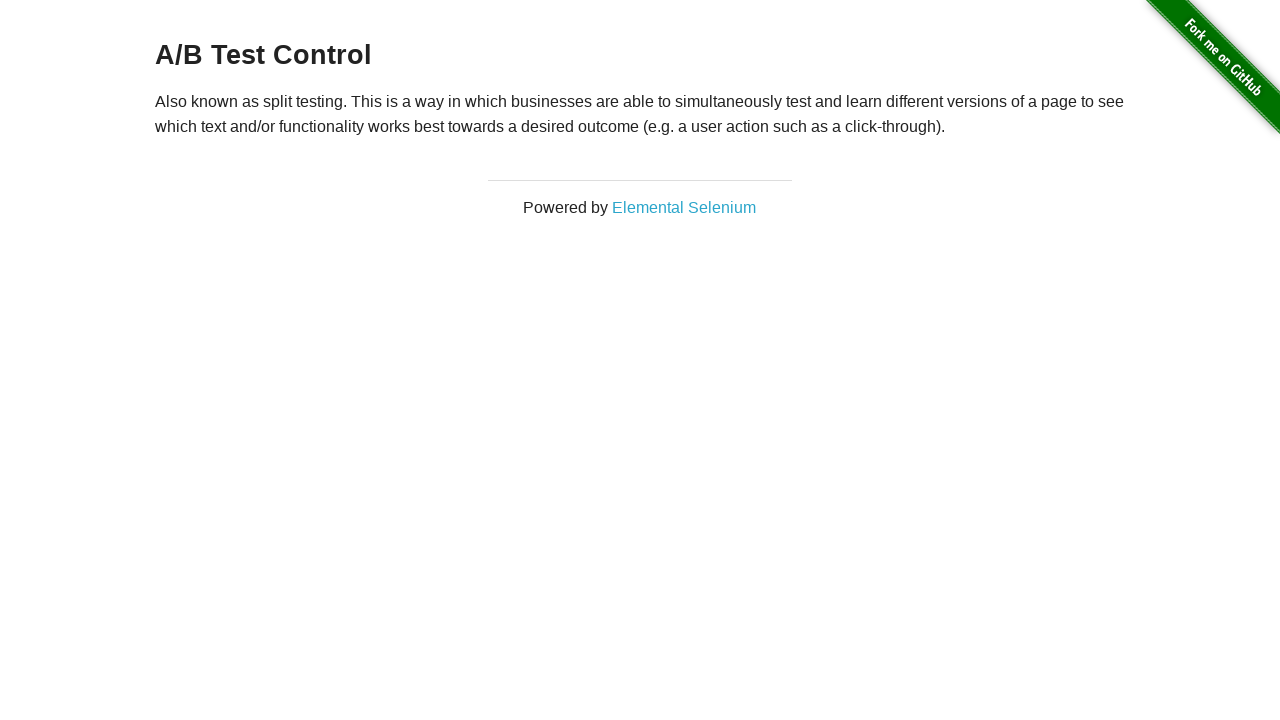

Retrieved initial heading text from h3 element
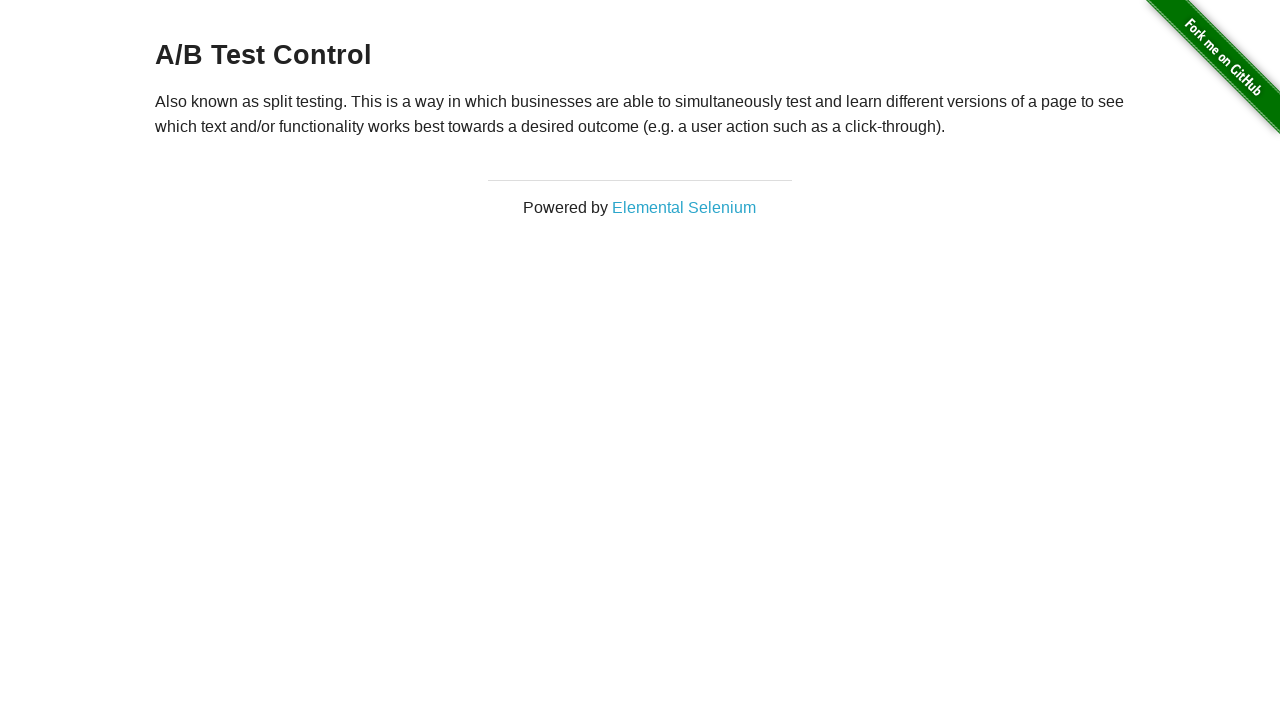

Verified initial page shows A/B Test heading
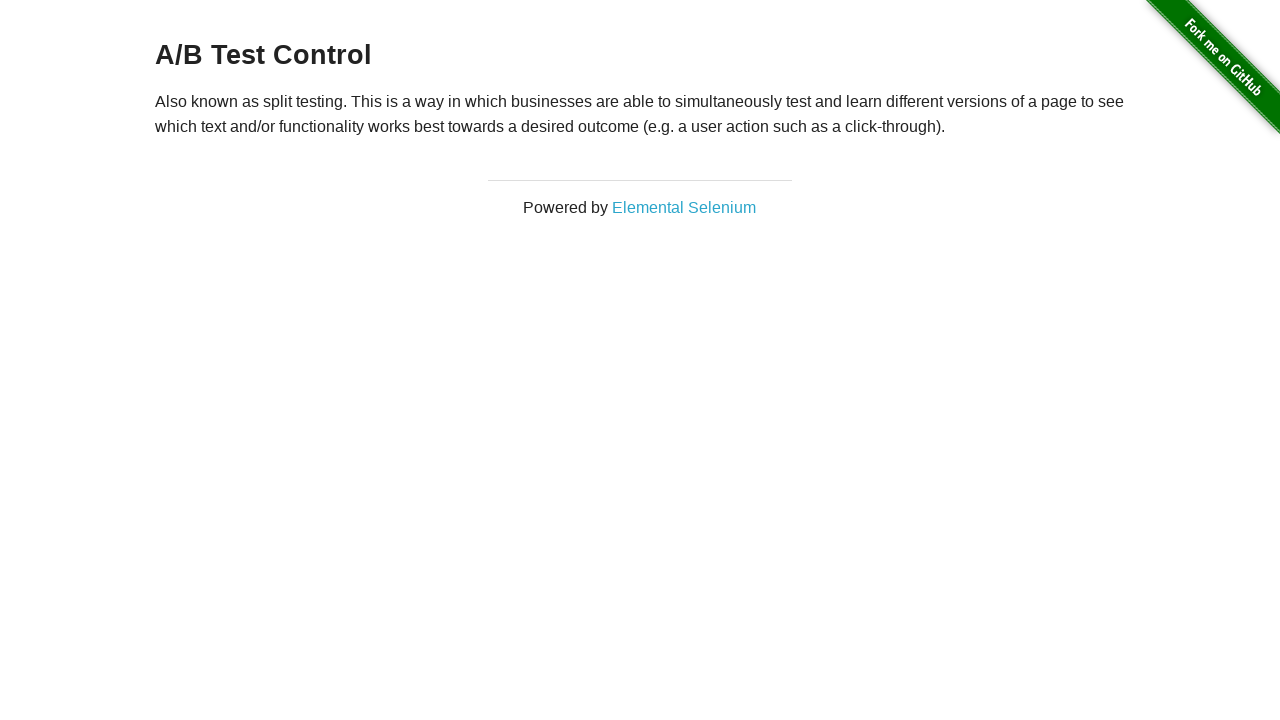

Added optimizelyOptOut cookie with value 'true'
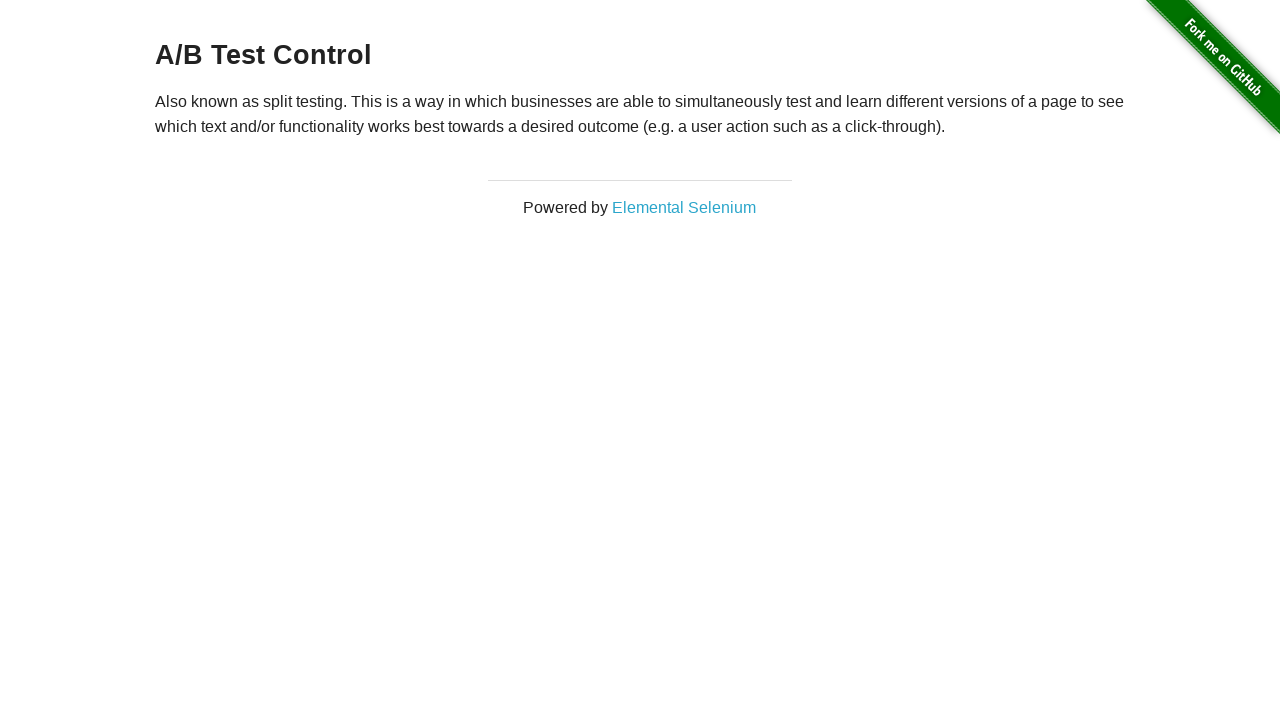

Reloaded page after adding opt-out cookie
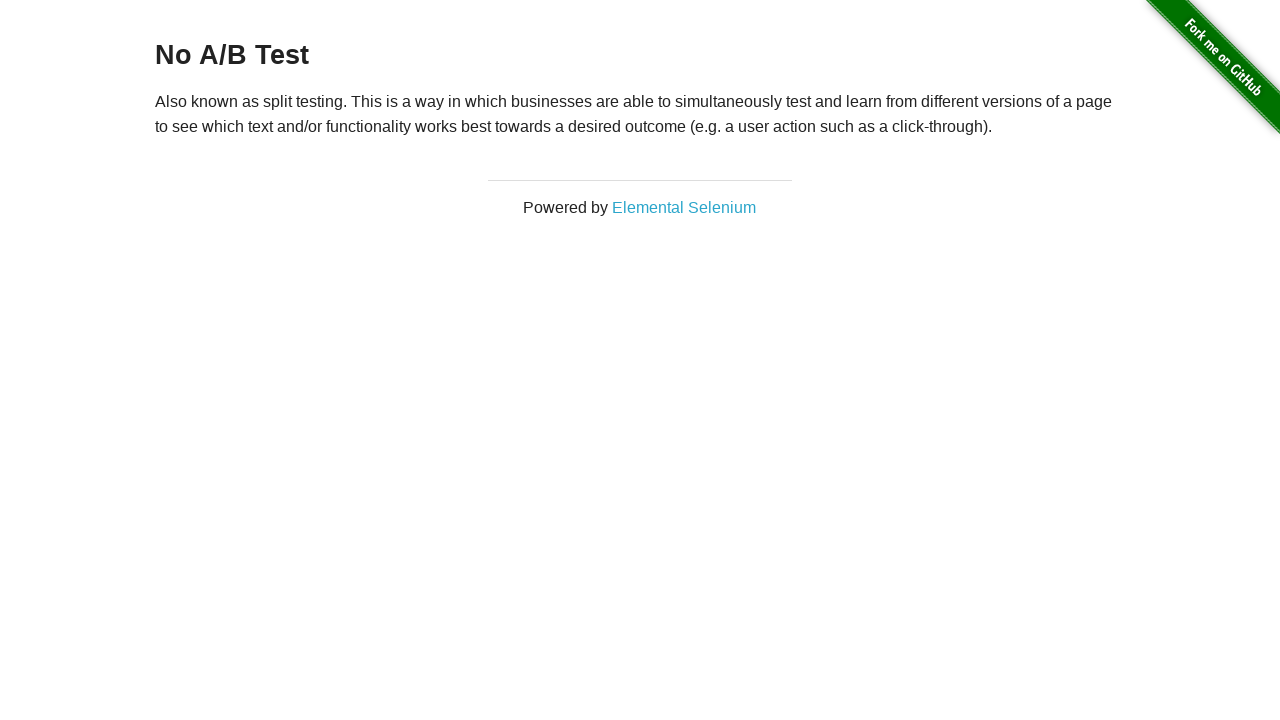

Retrieved heading text from h3 element after page reload
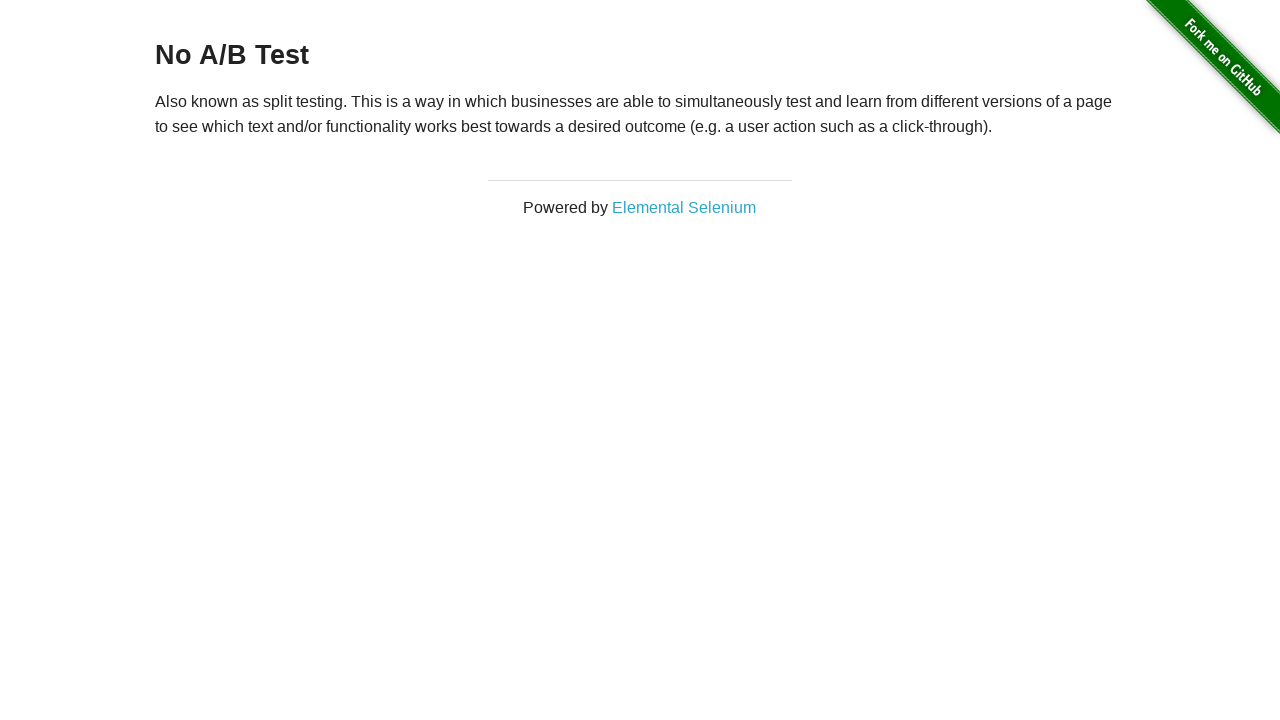

Verified page now displays 'No A/B Test' heading, confirming opt-out successful
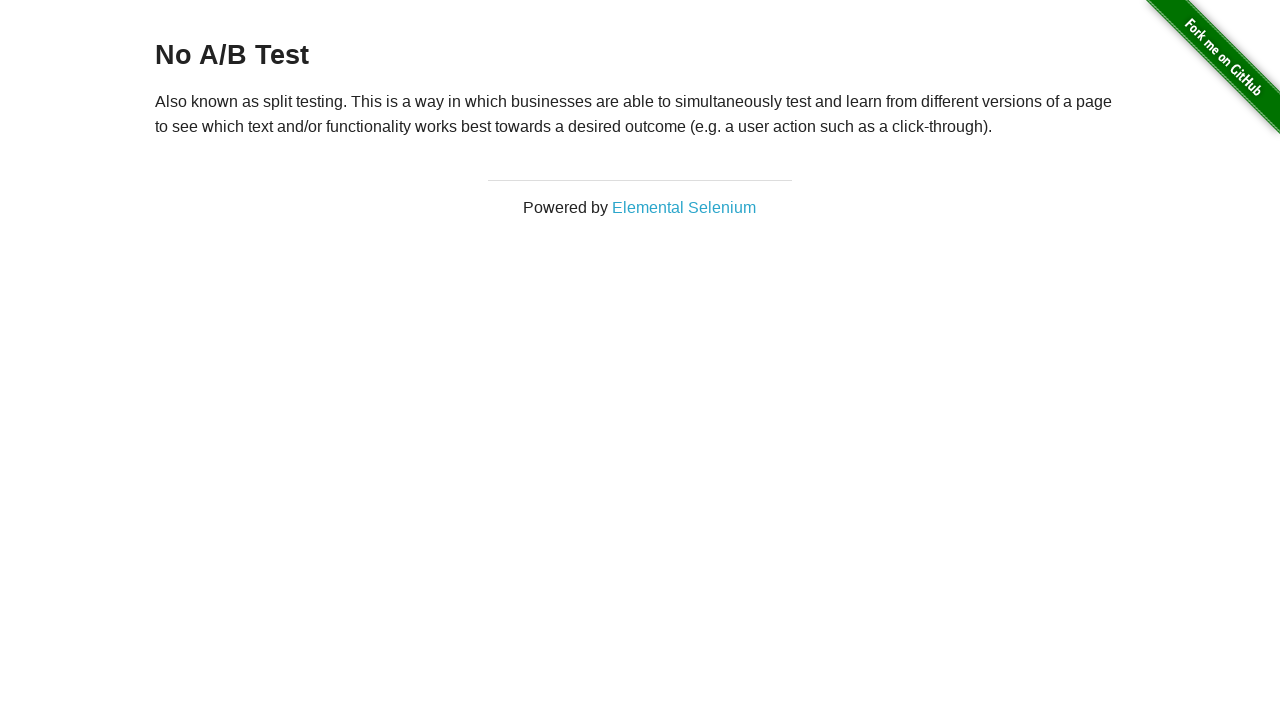

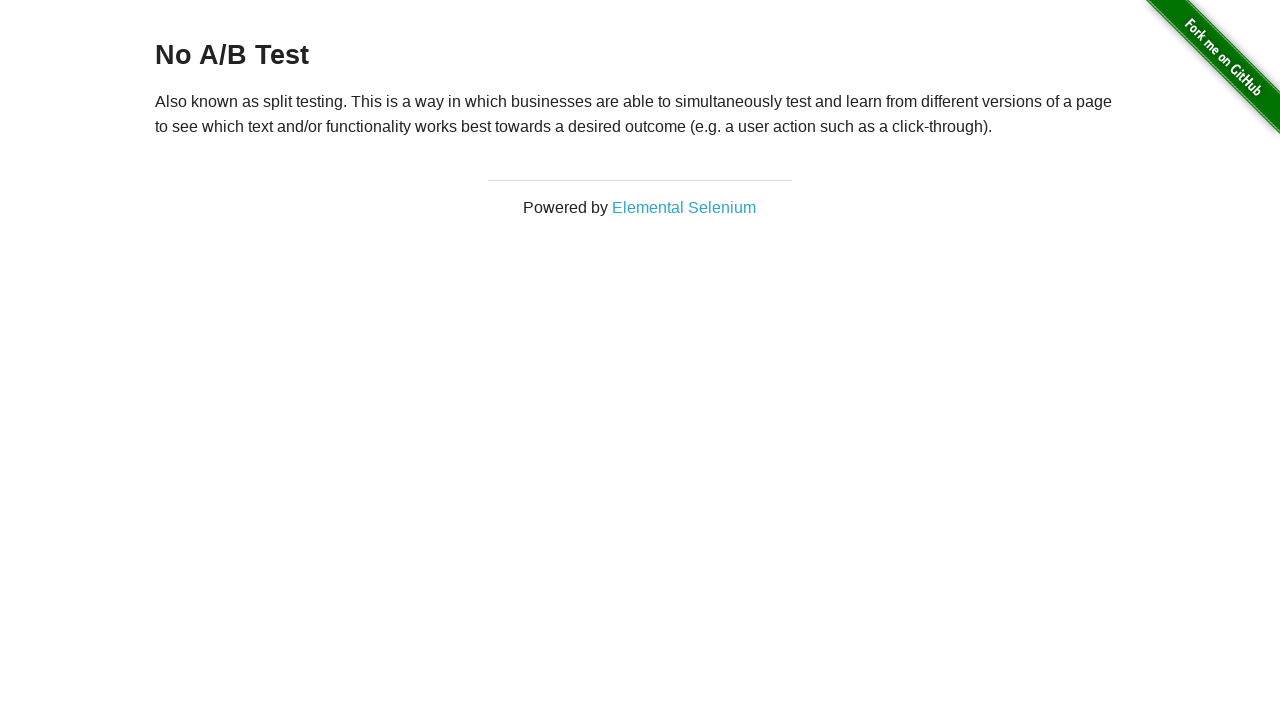